Tests a registration form by filling in three input fields in the first block and submitting the form, then verifying successful registration message appears.

Starting URL: http://suninjuly.github.io/registration1.html

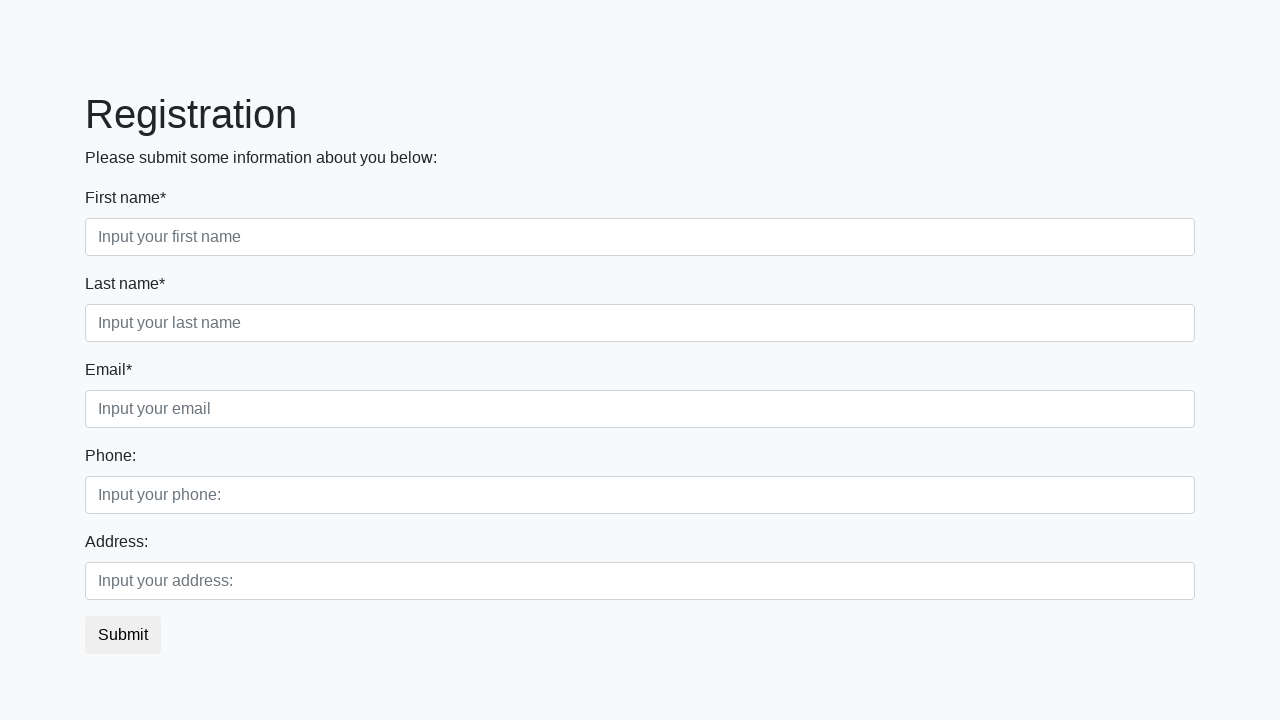

Filled first form field with 'test' on .first_block .form-control.first
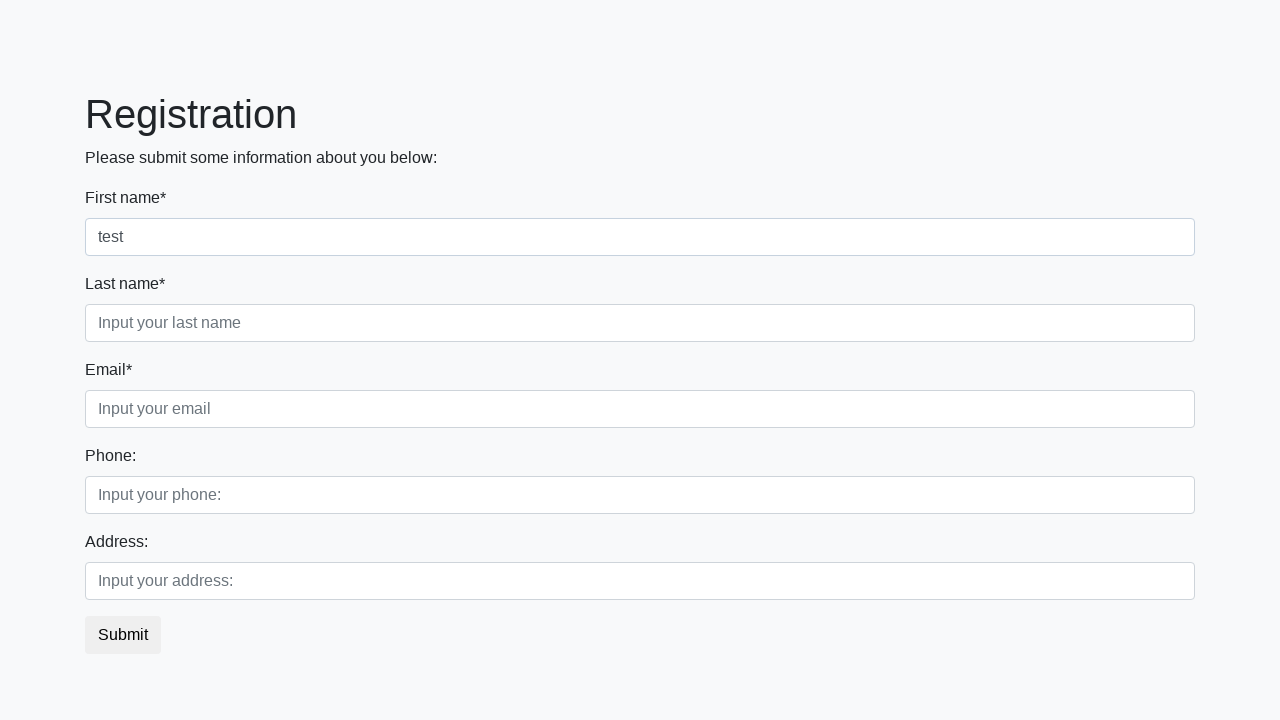

Filled second form field with 'test' on .first_block .form-control.second
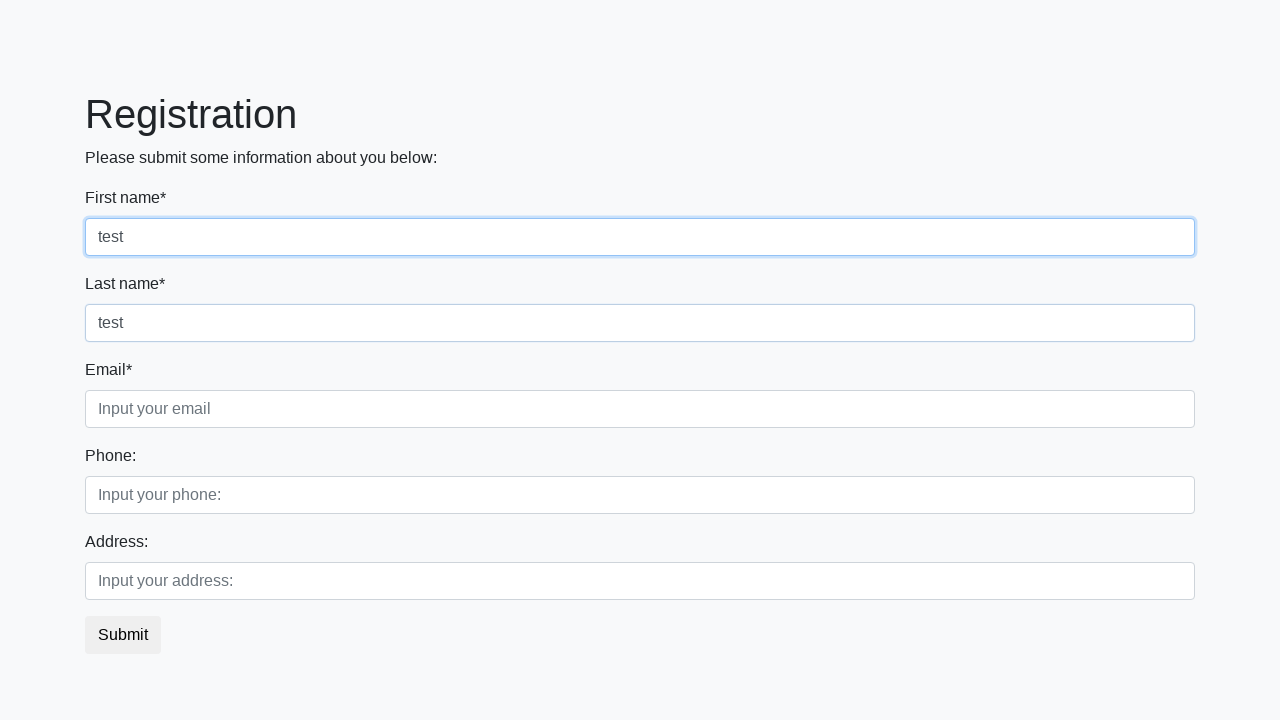

Filled third form field with 'test' on .first_block .form-control.third
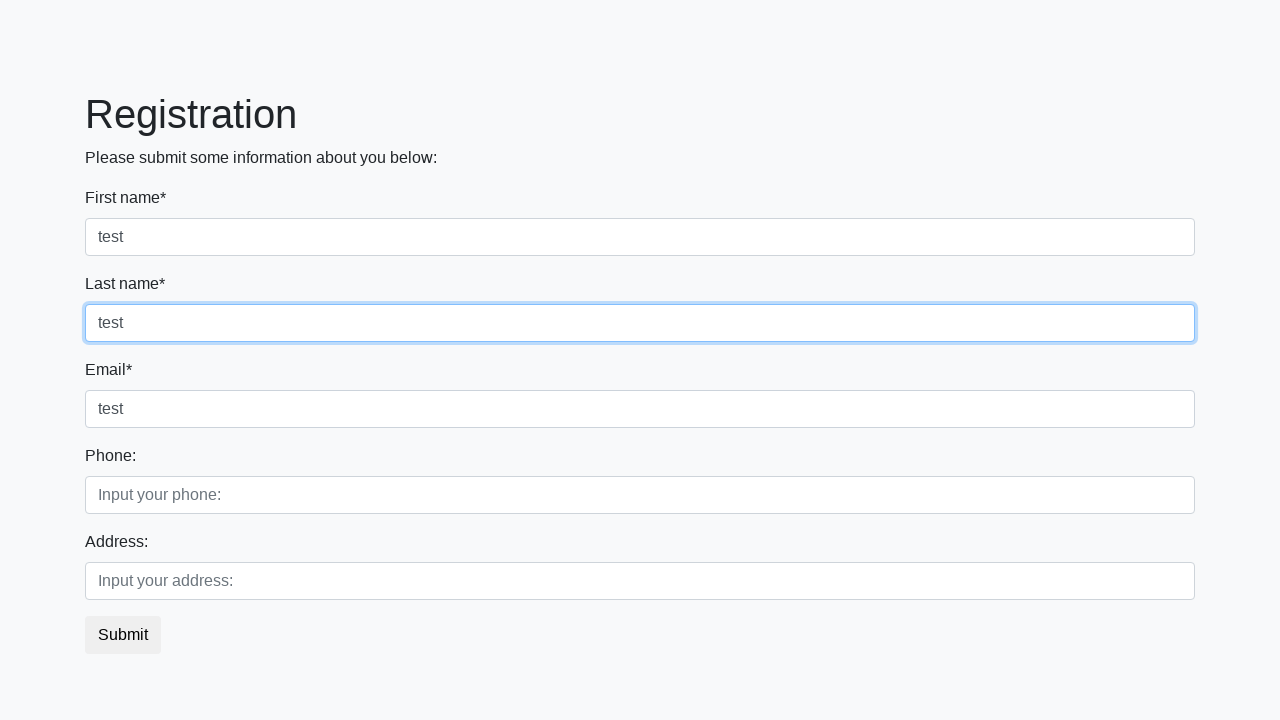

Clicked submit button to register at (123, 635) on button.btn
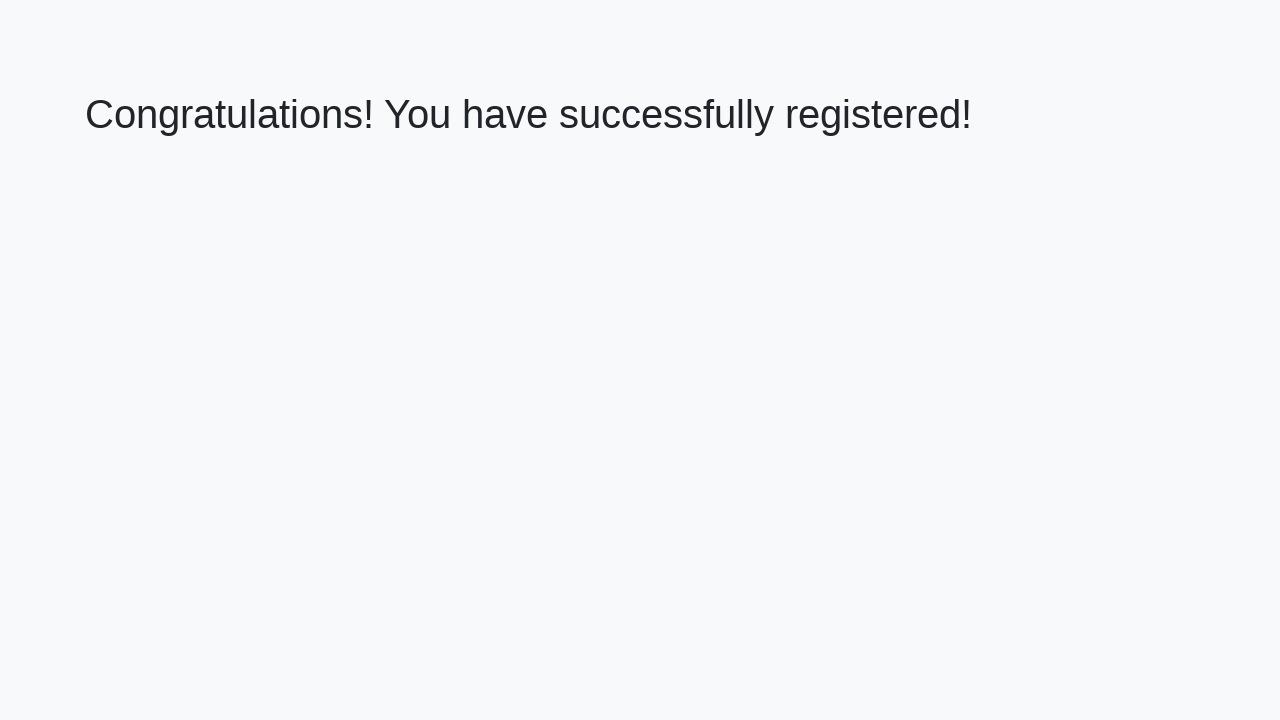

Registration success message loaded
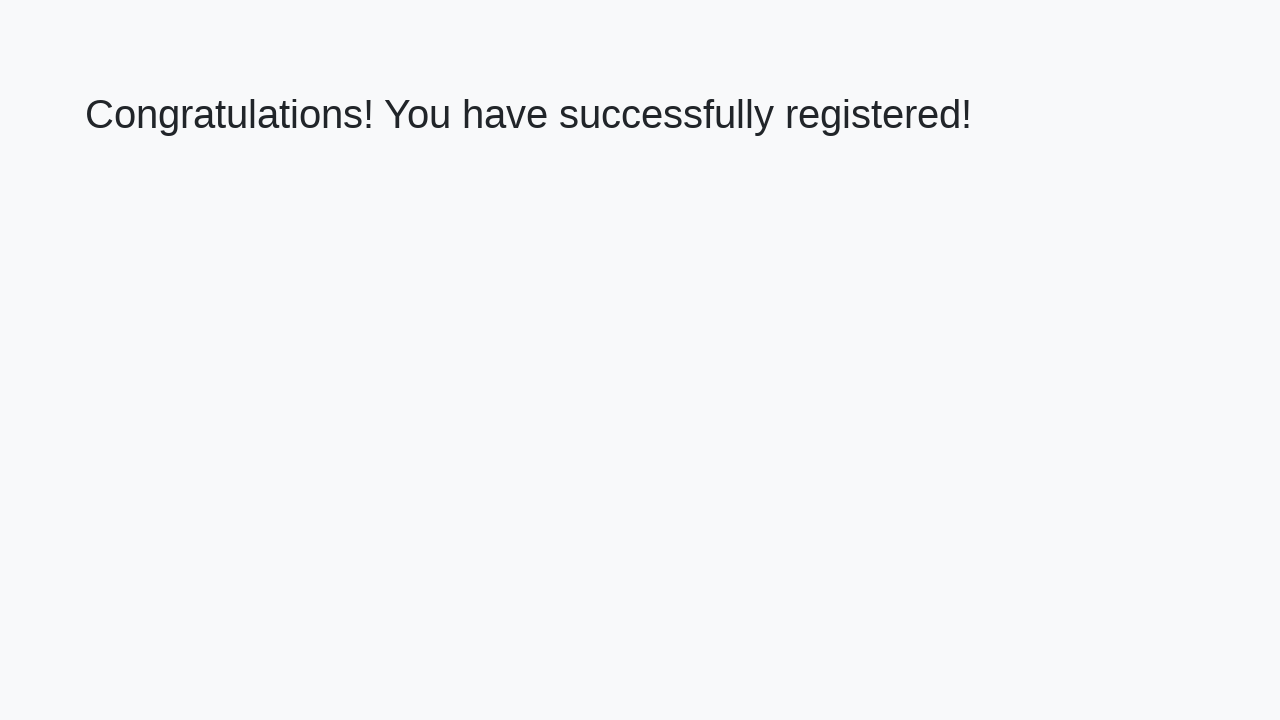

Retrieved success message text
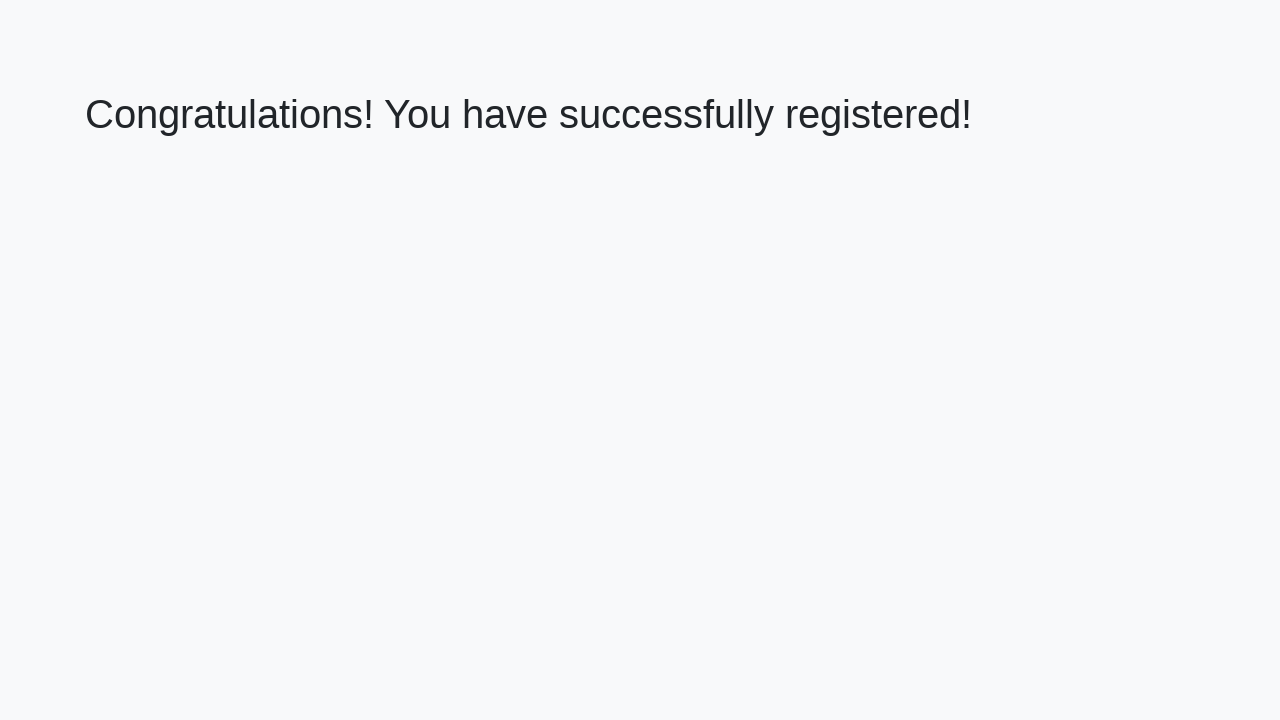

Verified success message: 'Congratulations! You have successfully registered!'
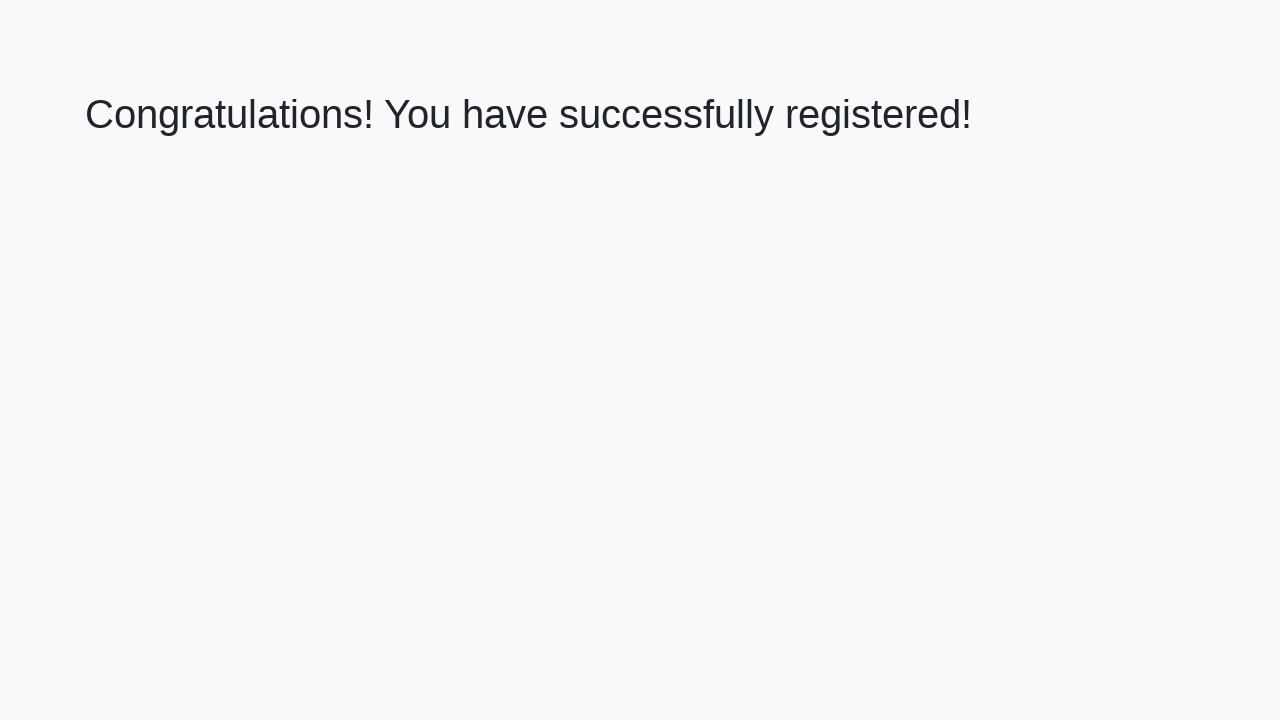

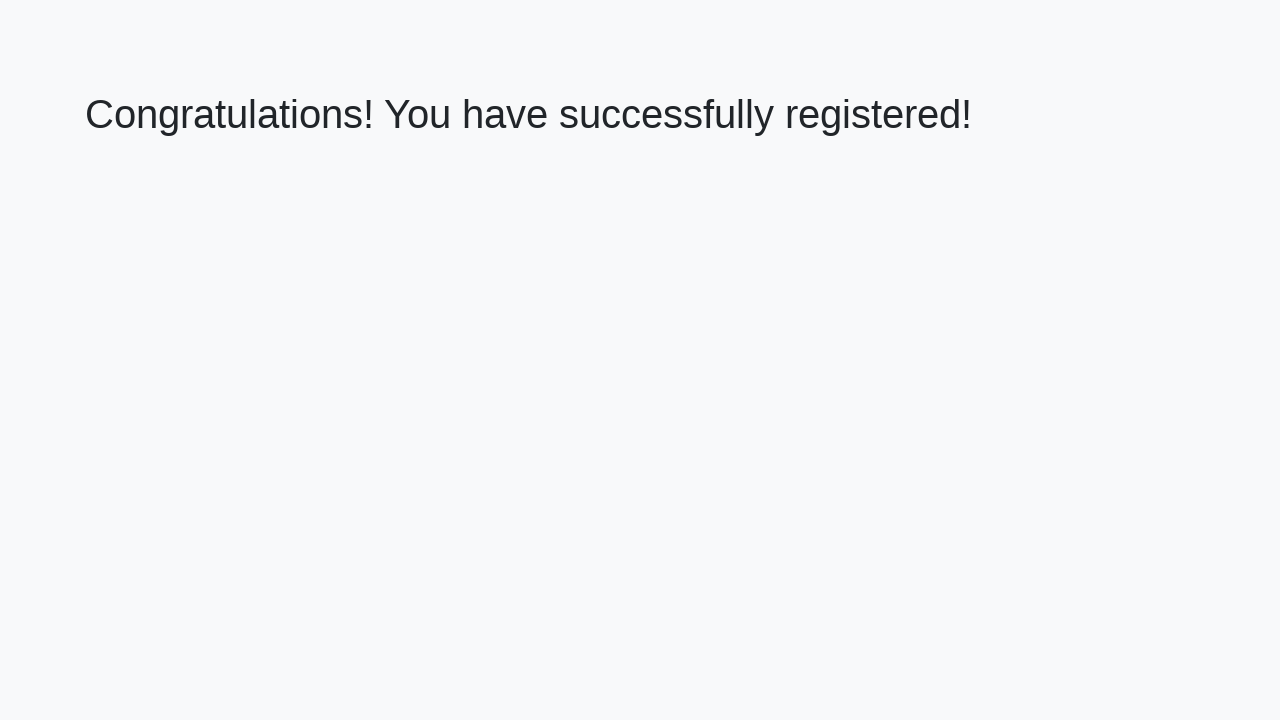